Navigates to the Challenging DOM page and counts the number of table rows, verifying there are 11 rows

Starting URL: https://the-internet.herokuapp.com/challenging_dom

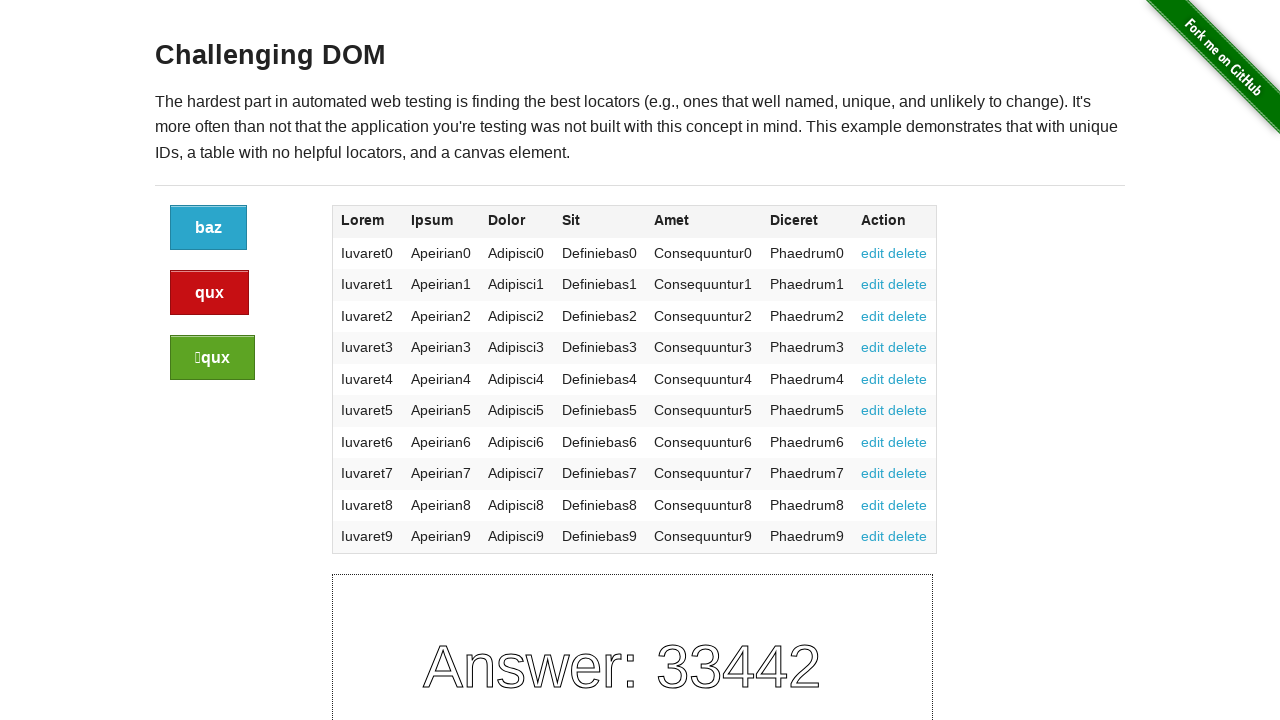

Navigated to Challenging DOM page
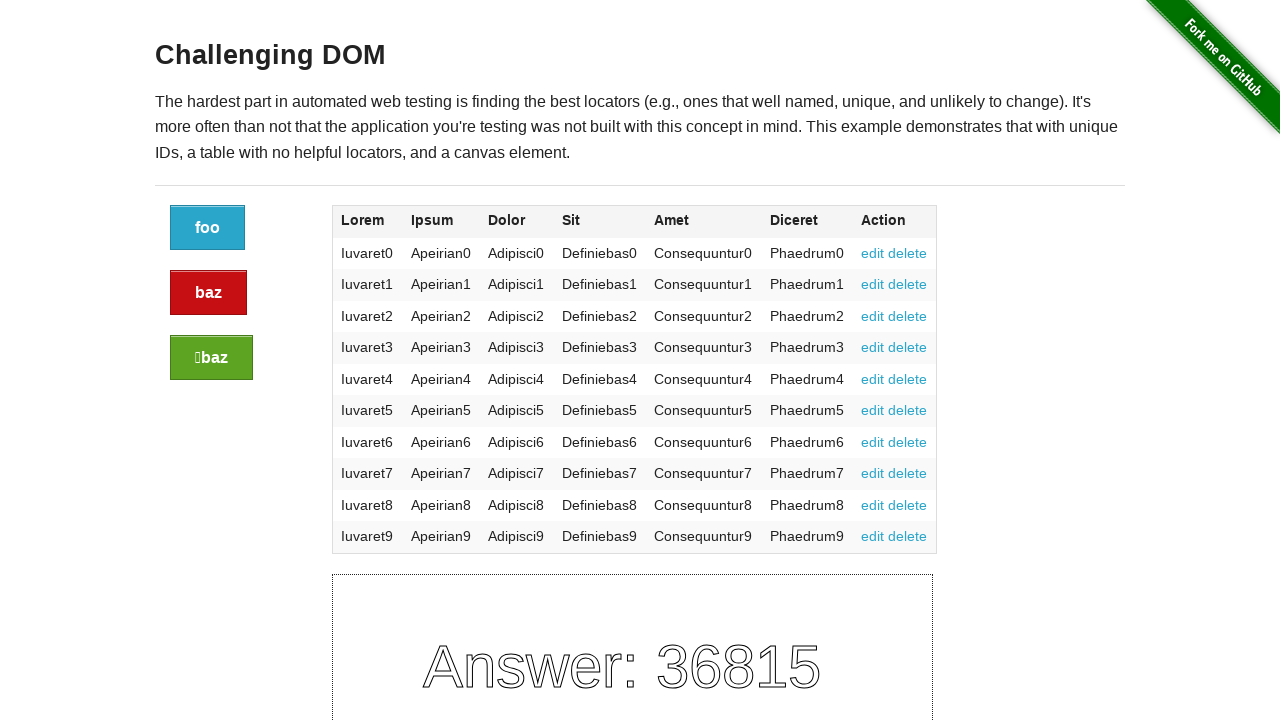

Table rows loaded on page
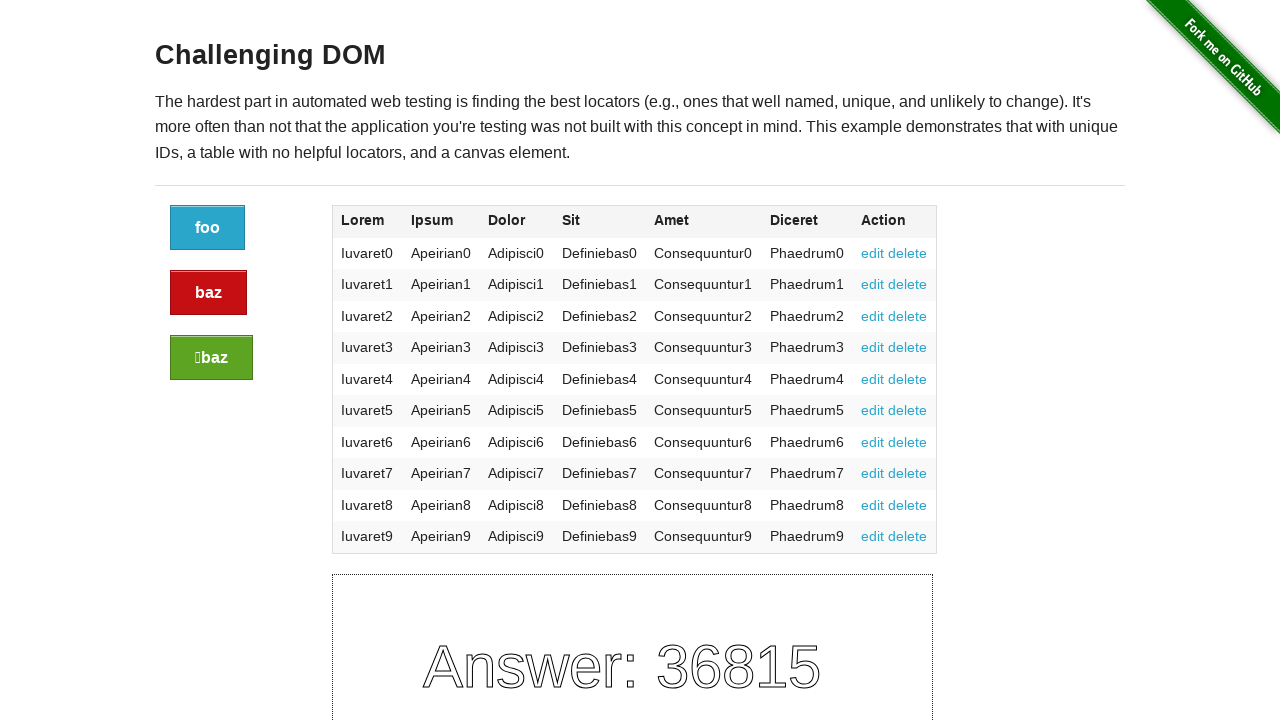

Counted table rows: 11 rows found
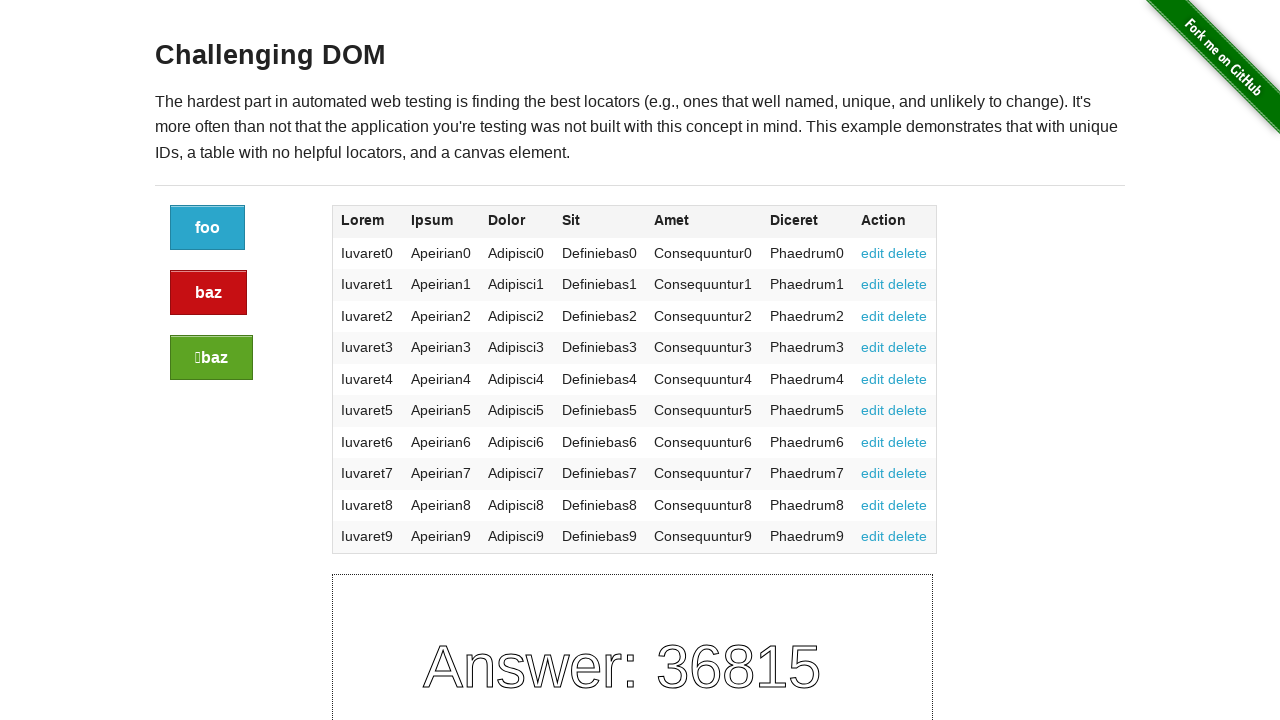

Verified table contains exactly 11 rows
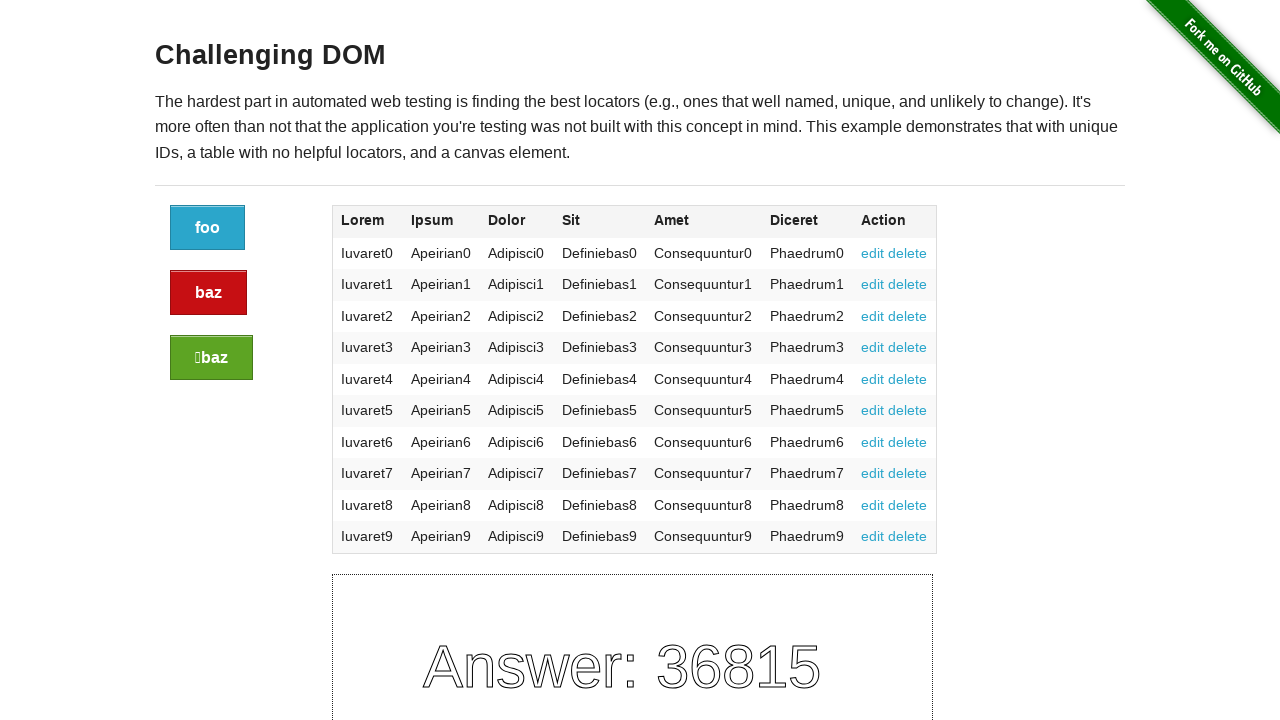

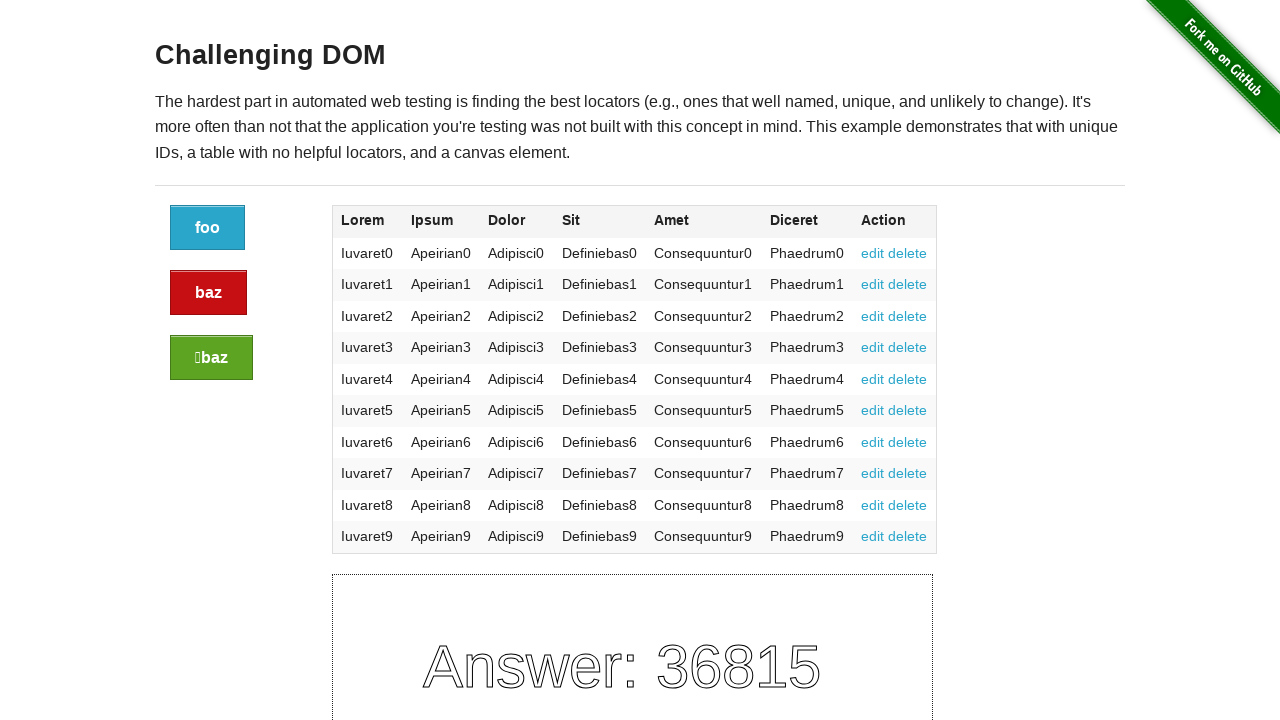